Tests JavaScript alert handling by clicking a button that triggers an alert, waiting for the alert to appear, and then accepting/dismissing it.

Starting URL: http://www.echoecho.com/javascript4.htm

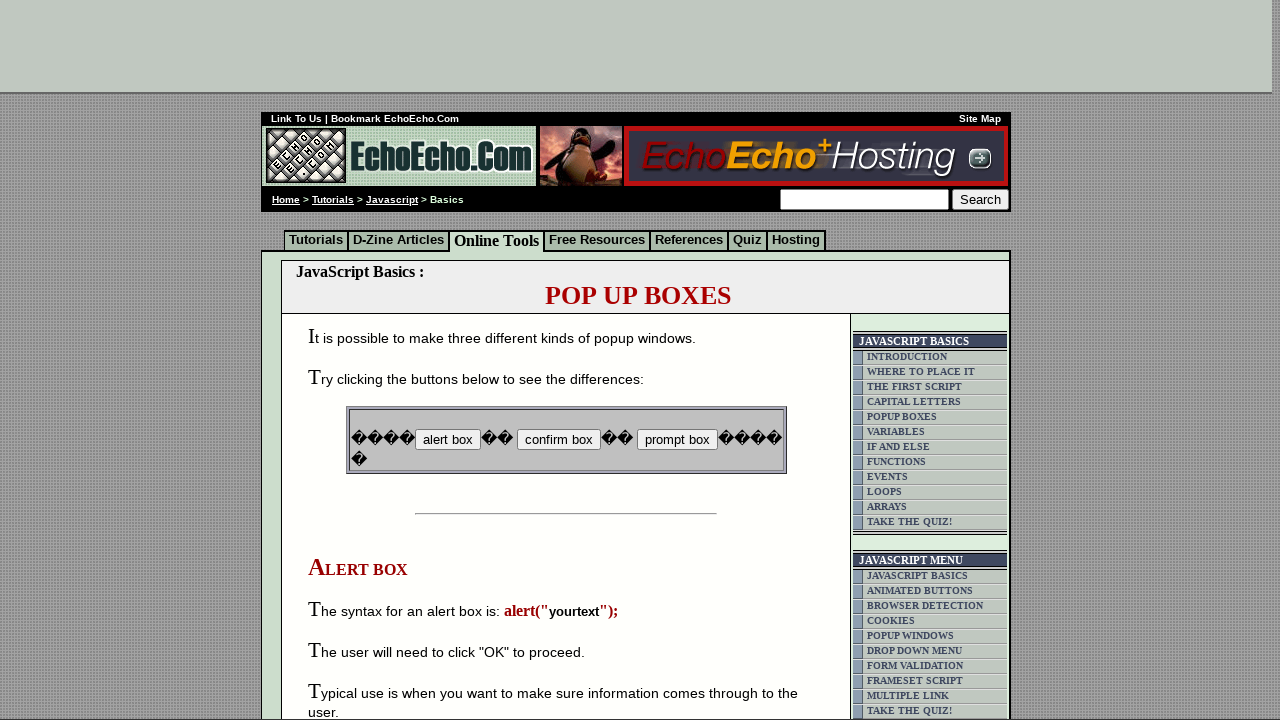

Clicked button to trigger JavaScript alert at (448, 440) on input[name='B1']
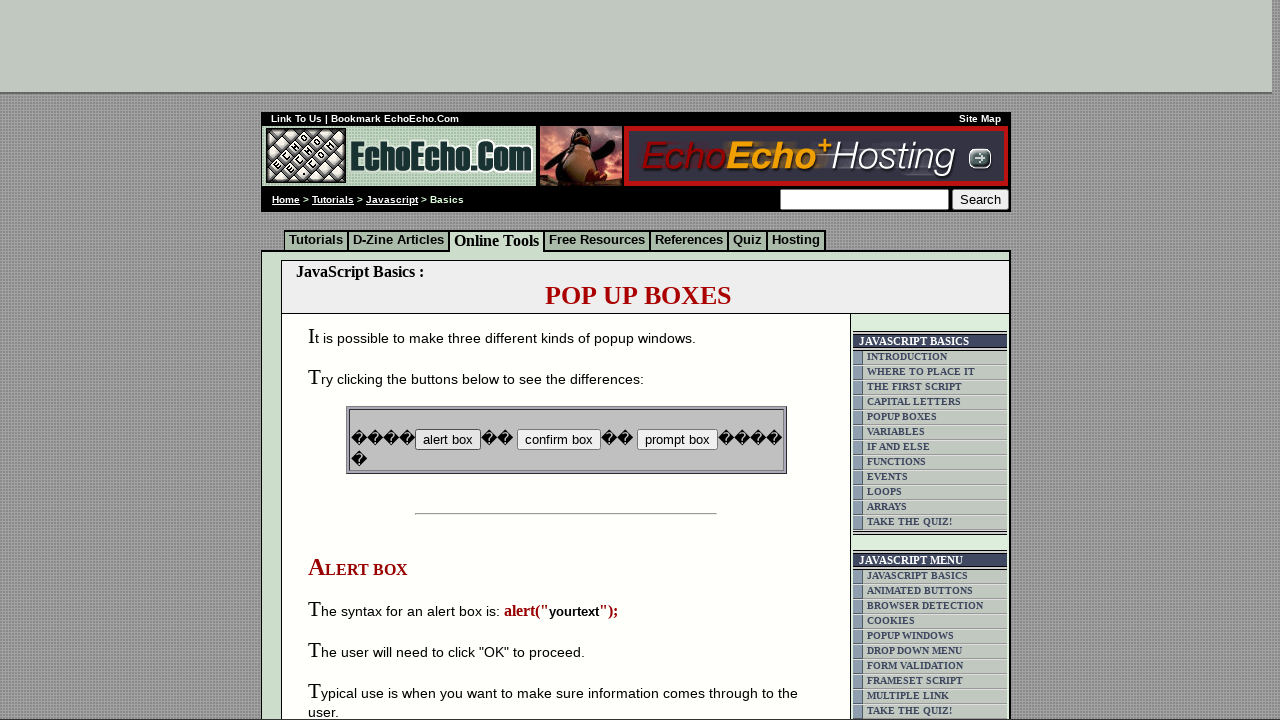

Registered dialog handler to accept alerts
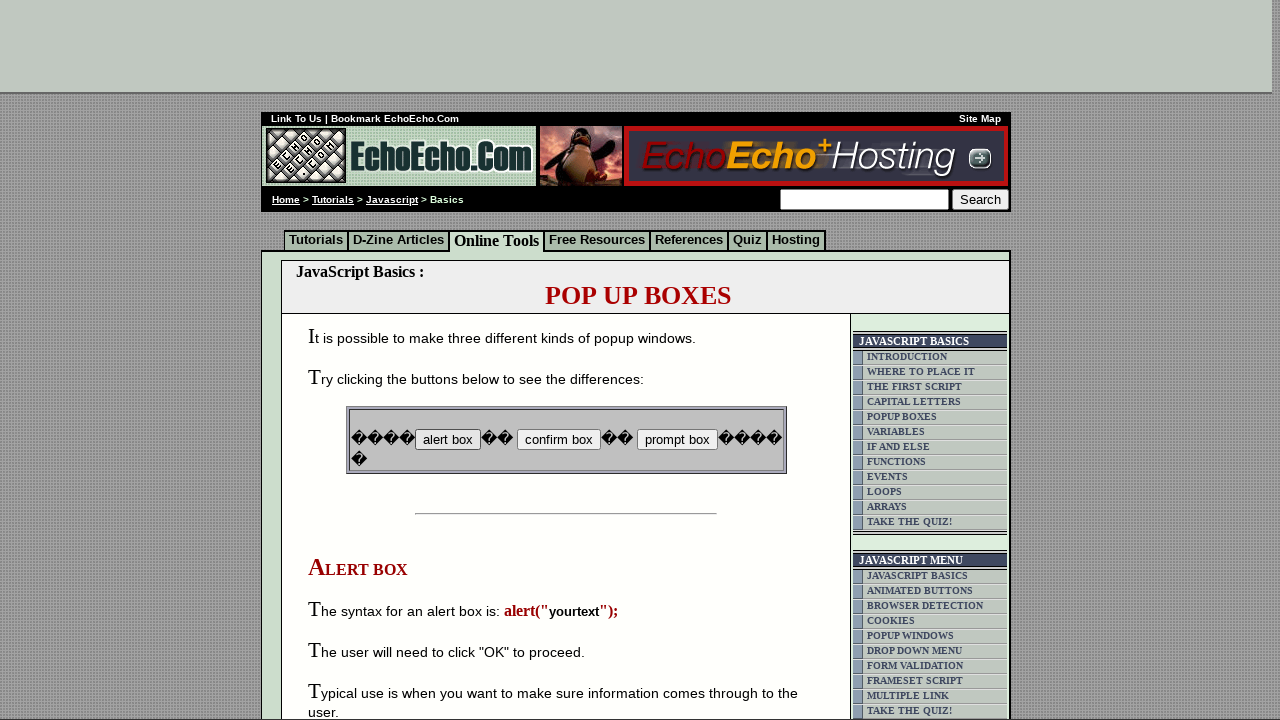

Registered one-time dialog handler with custom logic
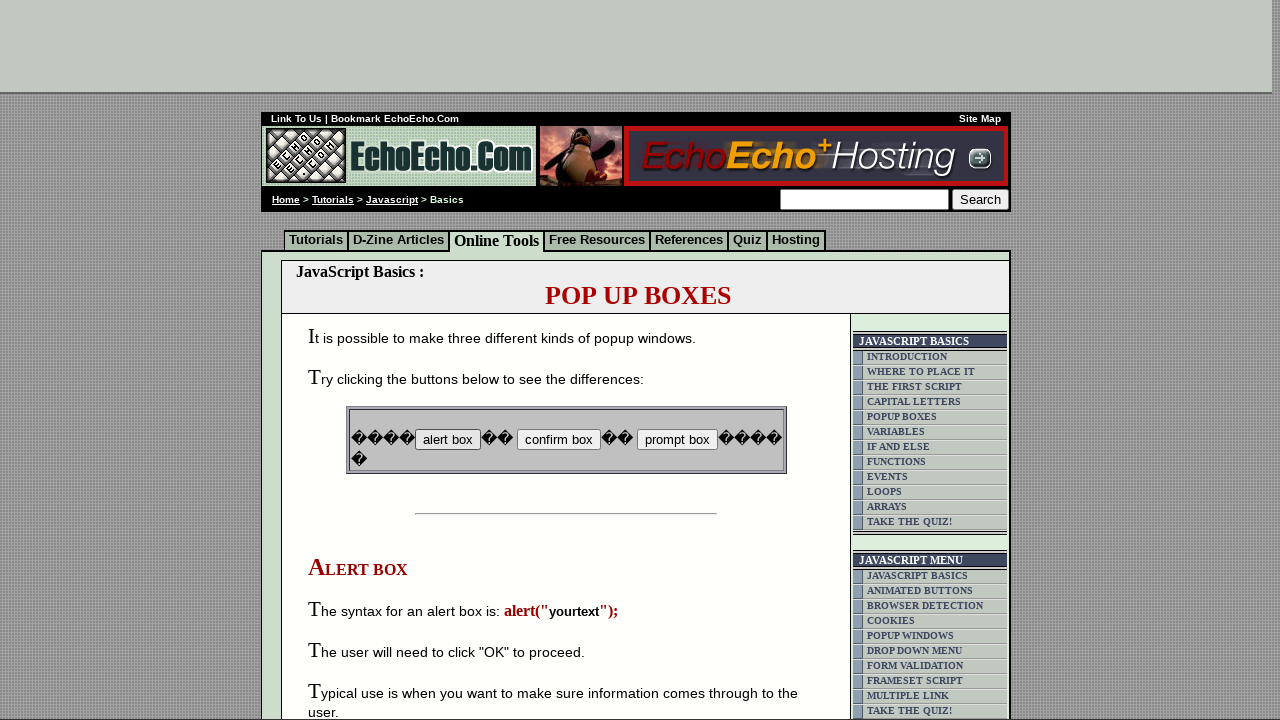

Clicked button again to trigger and handle second alert at (448, 440) on input[name='B1']
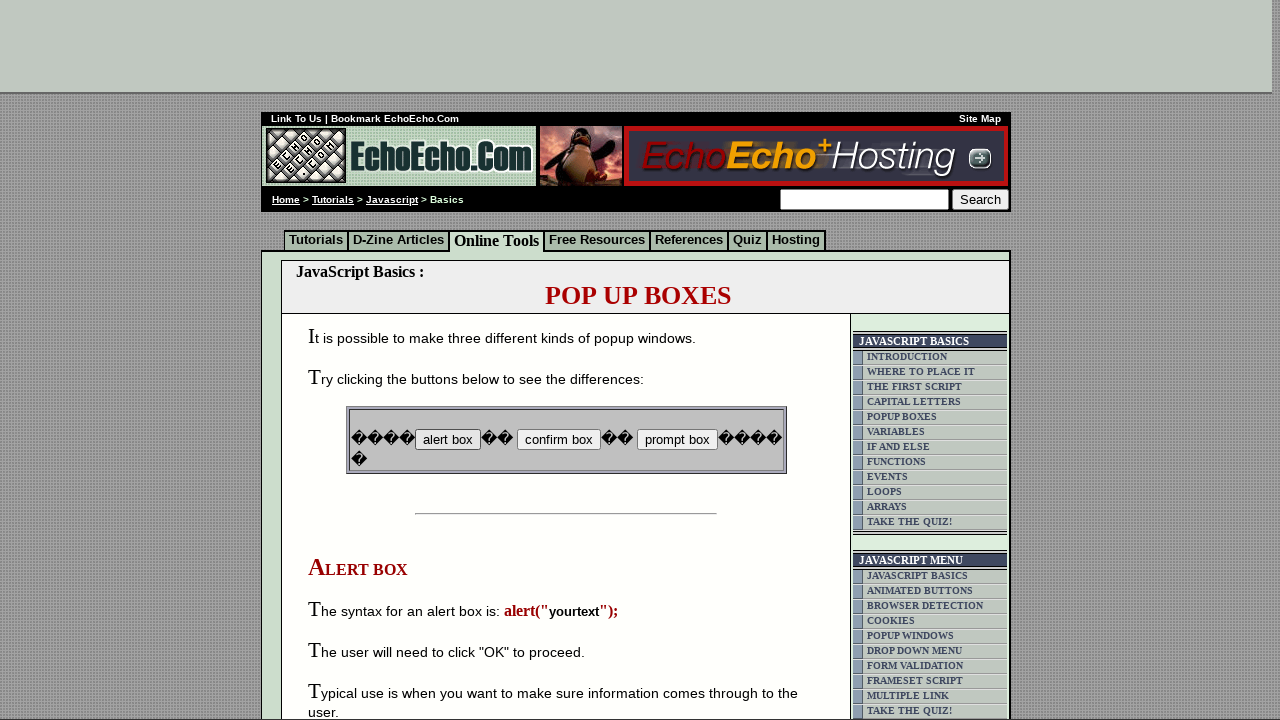

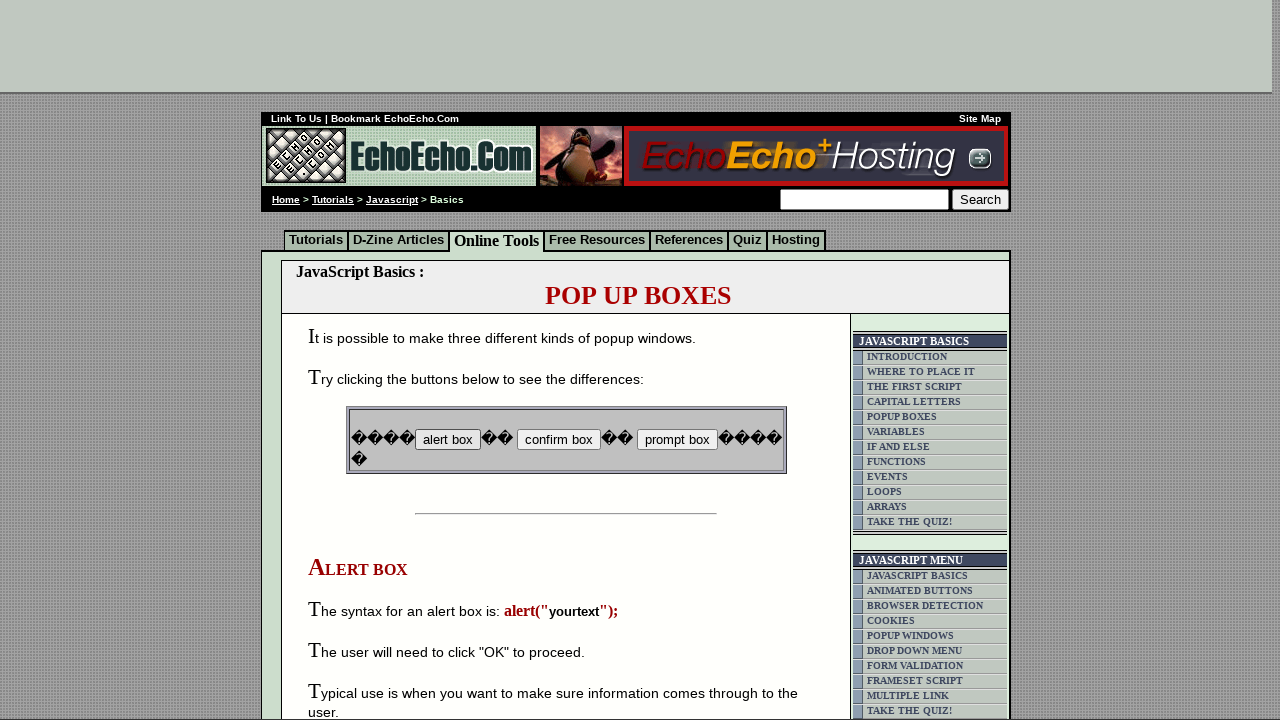